Tests drag-and-drop functionality by dragging an element from a source location and dropping it onto a target element.

Starting URL: https://crossbrowsertesting.github.io/drag-and-drop.html

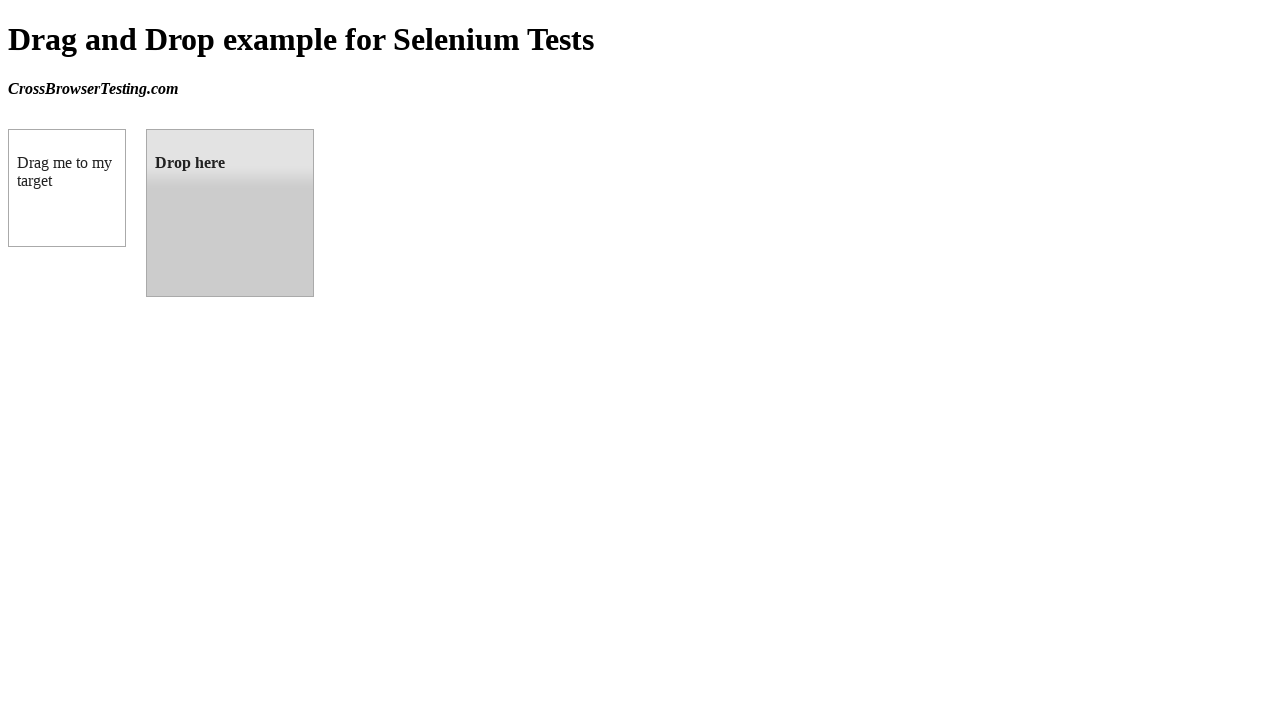

Waited for draggable element to be visible
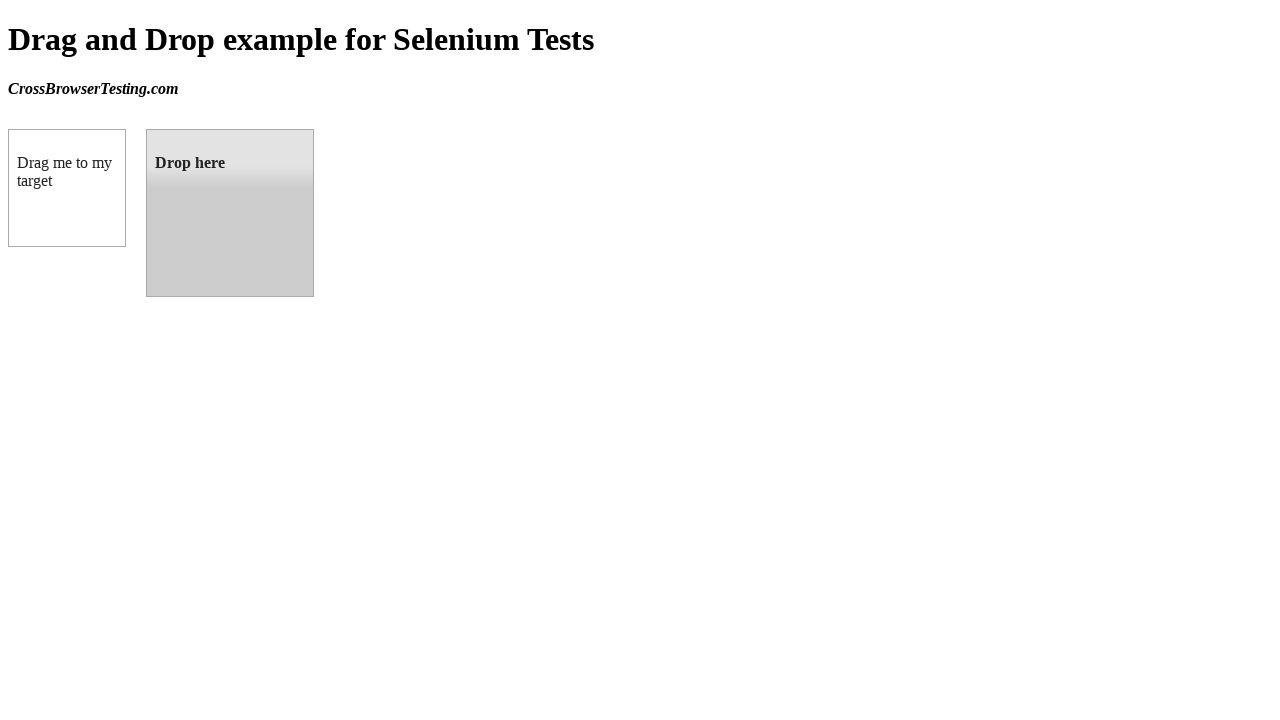

Waited for droppable element to be visible
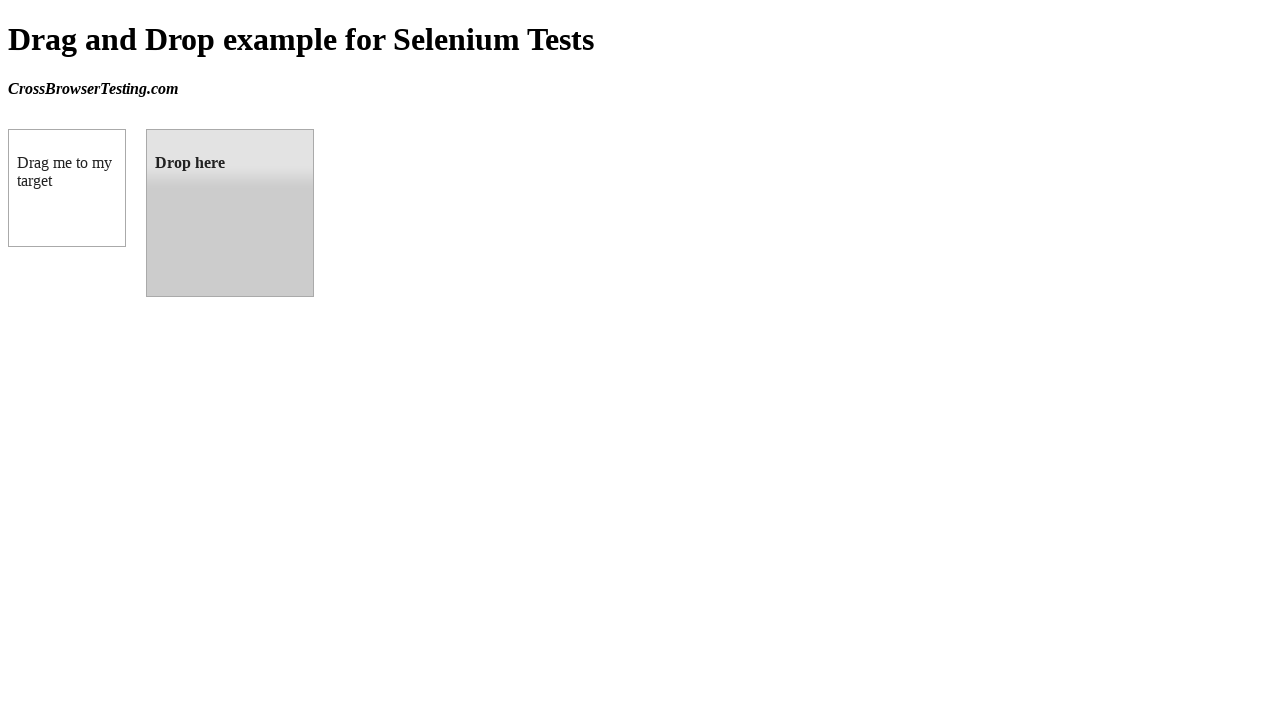

Dragged draggable element and dropped it onto droppable element at (230, 213)
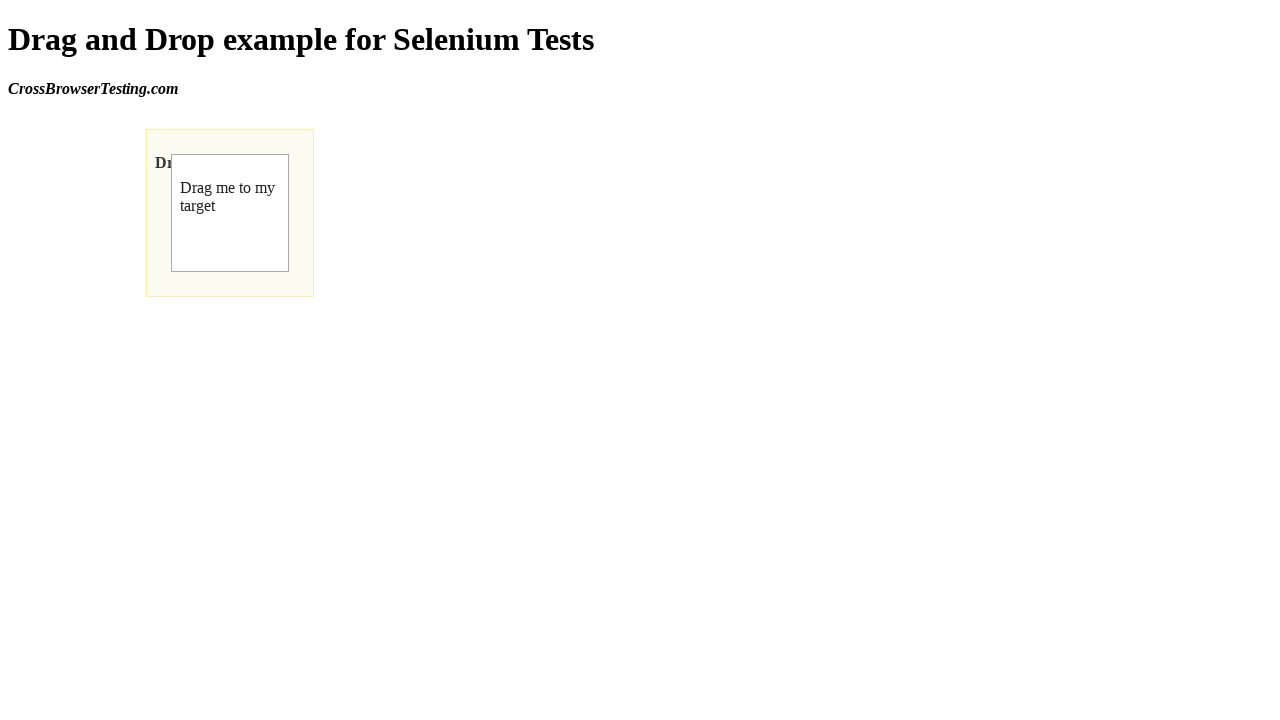

Verified drop was successful - droppable element now has ui-state-highlight class
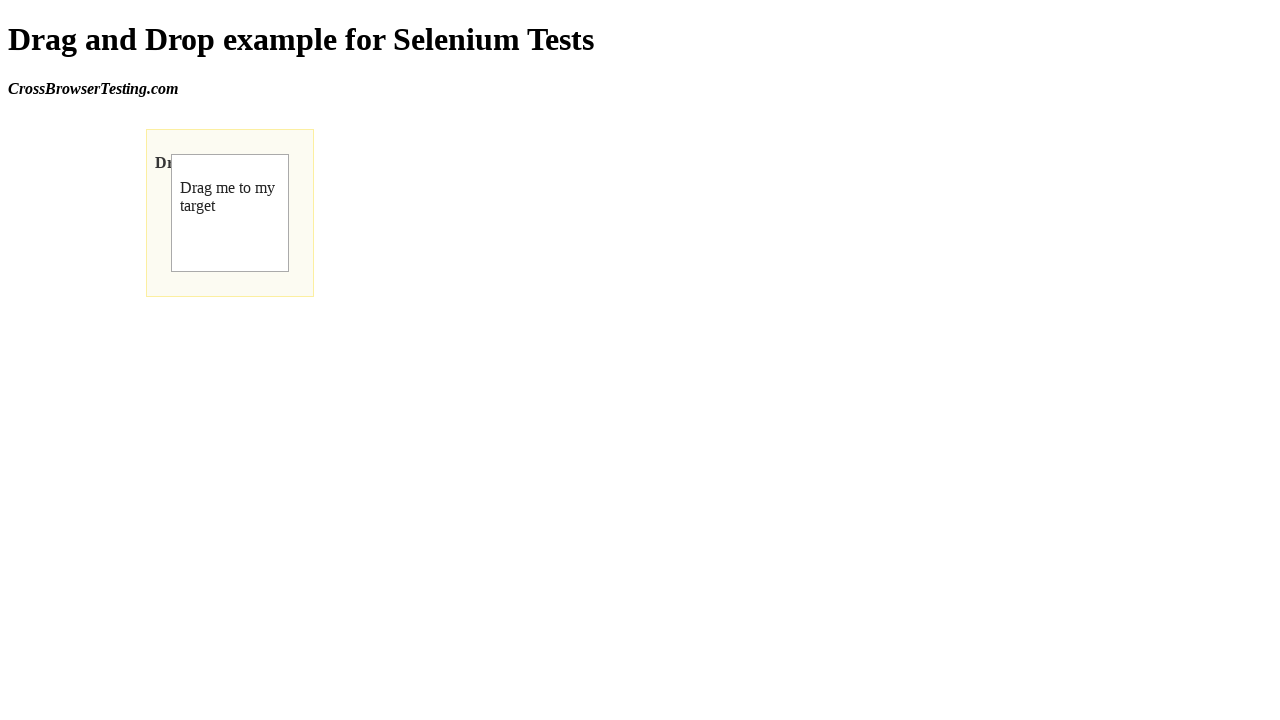

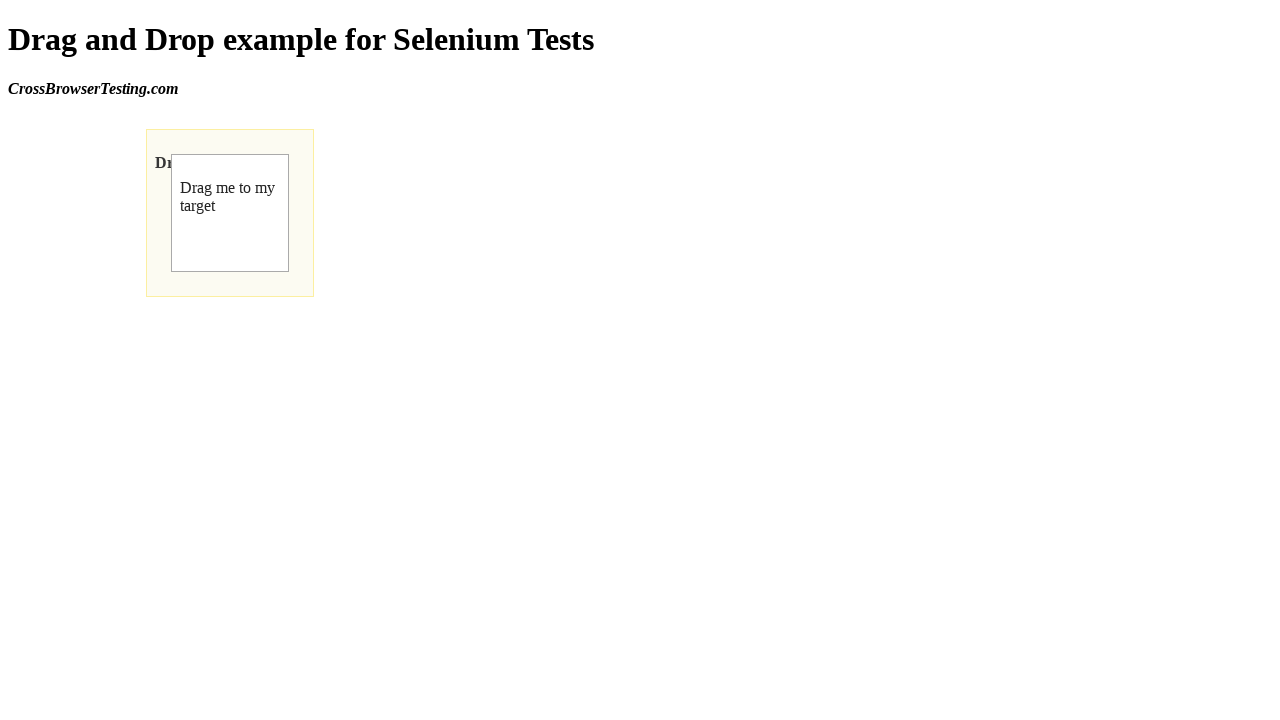